Tests JavaScript alert handling by accepting an alert, dismissing a confirm dialog, and entering text into a prompt dialog

Starting URL: https://letcode.in/alert

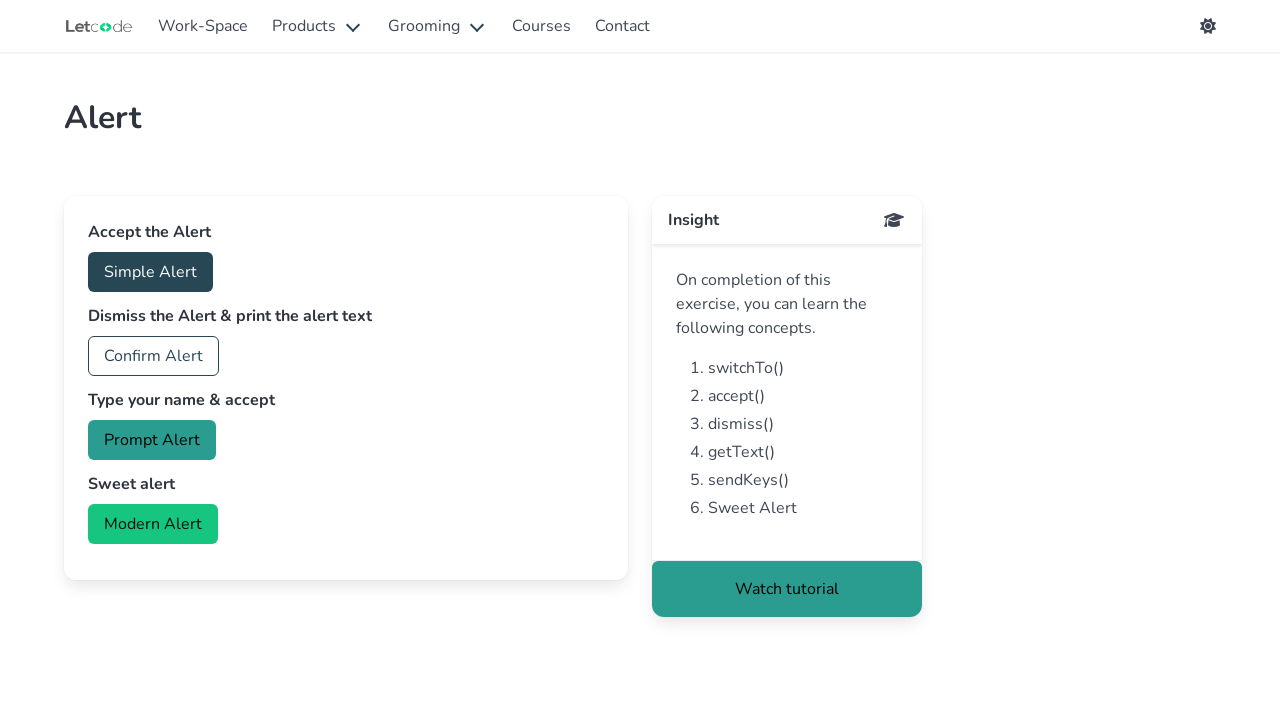

Clicked button to trigger accept alert at (150, 272) on #accept
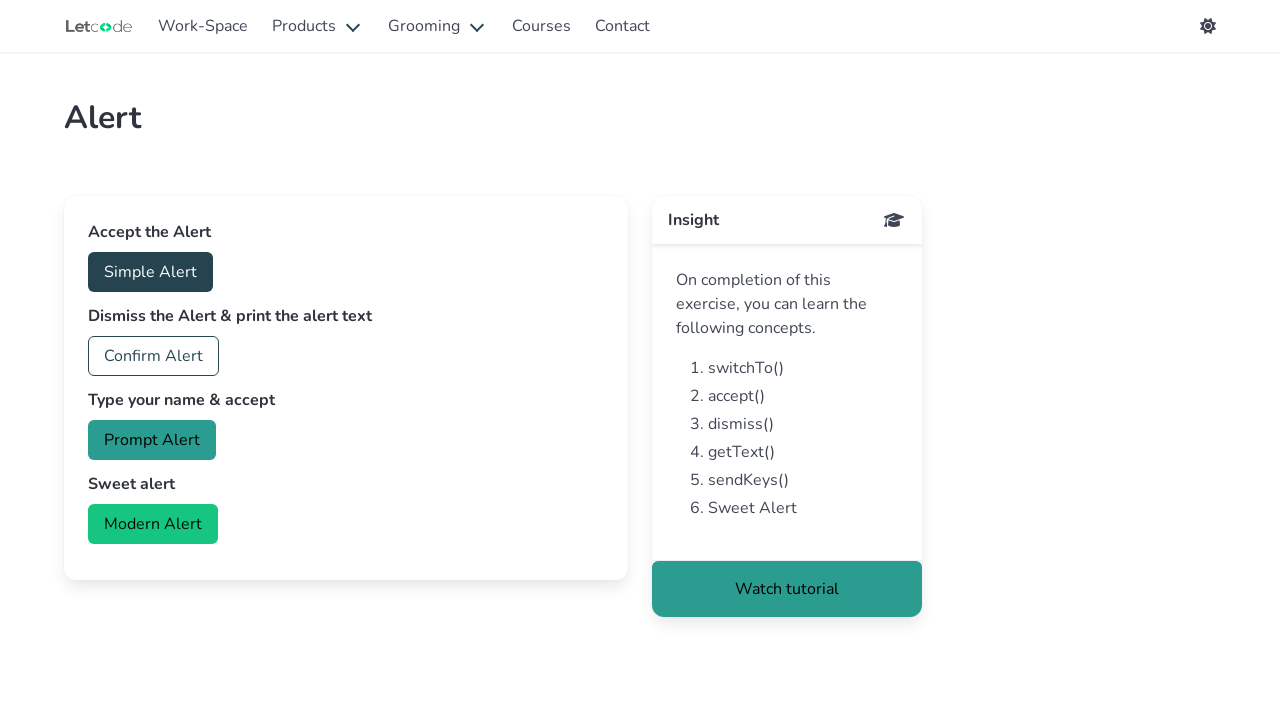

Set up dialog handler to accept alerts
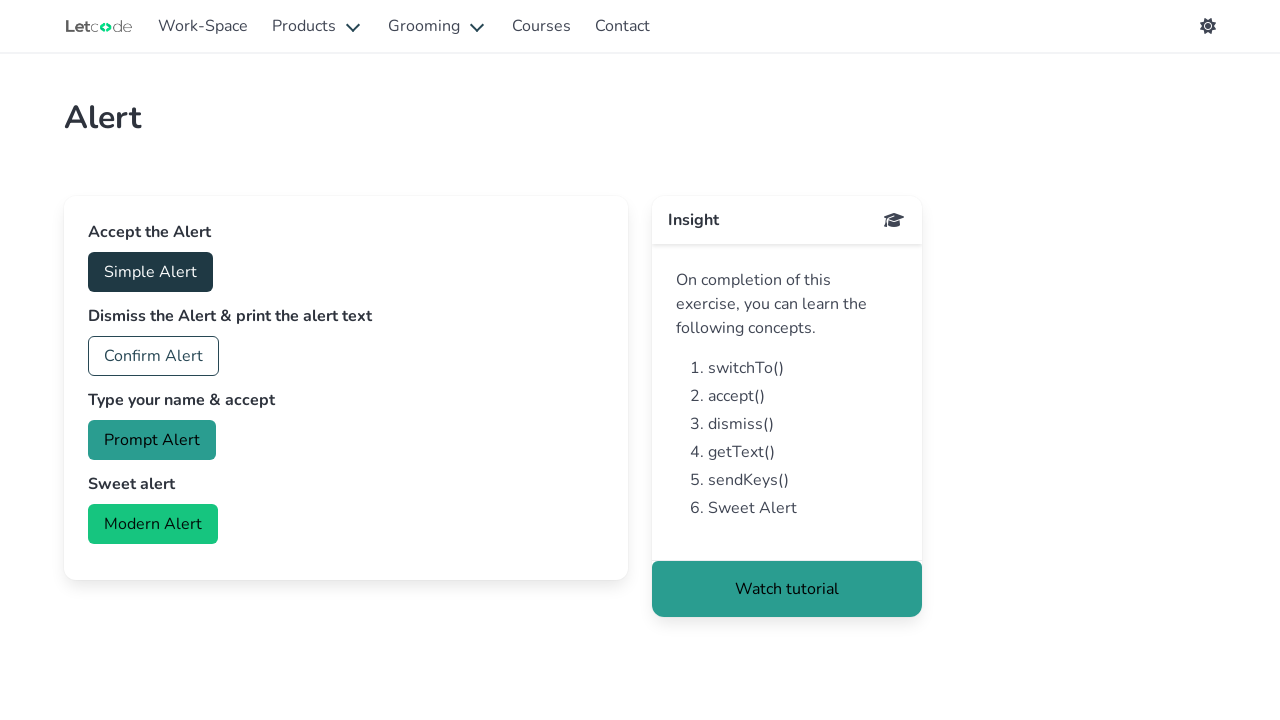

Waited 500ms for alert handling
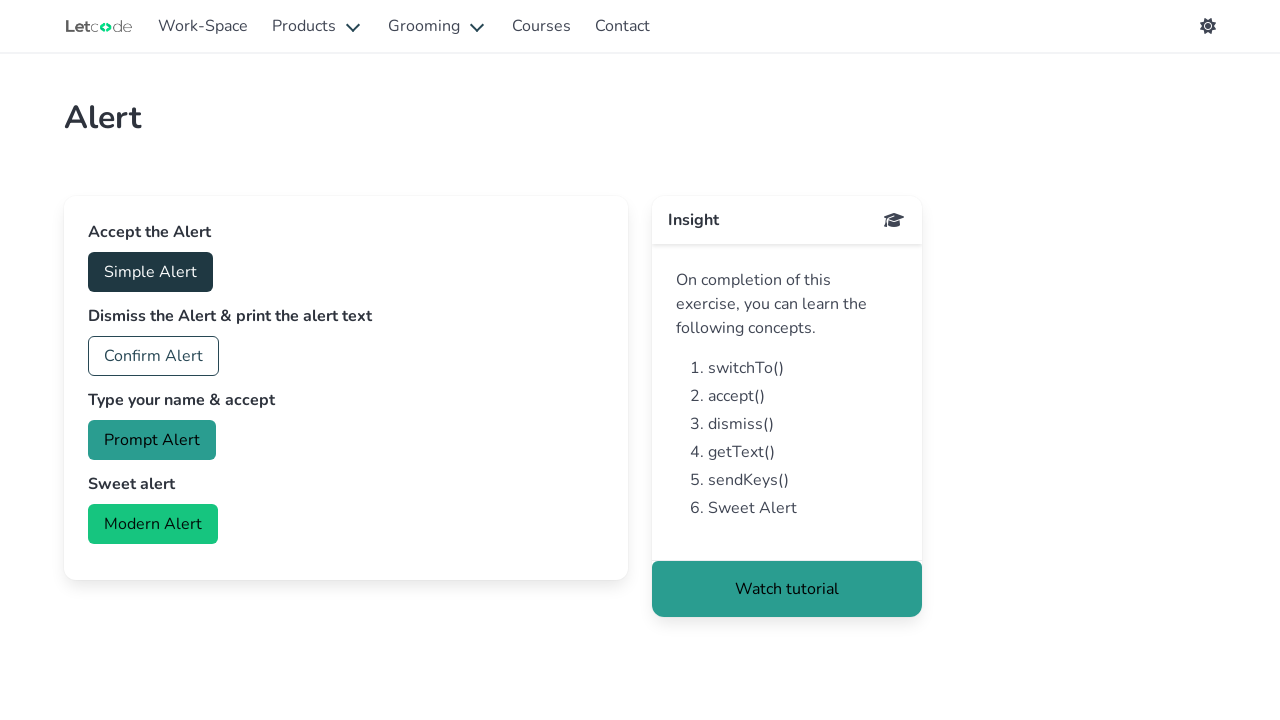

Clicked button to trigger confirm dialog at (154, 356) on #confirm
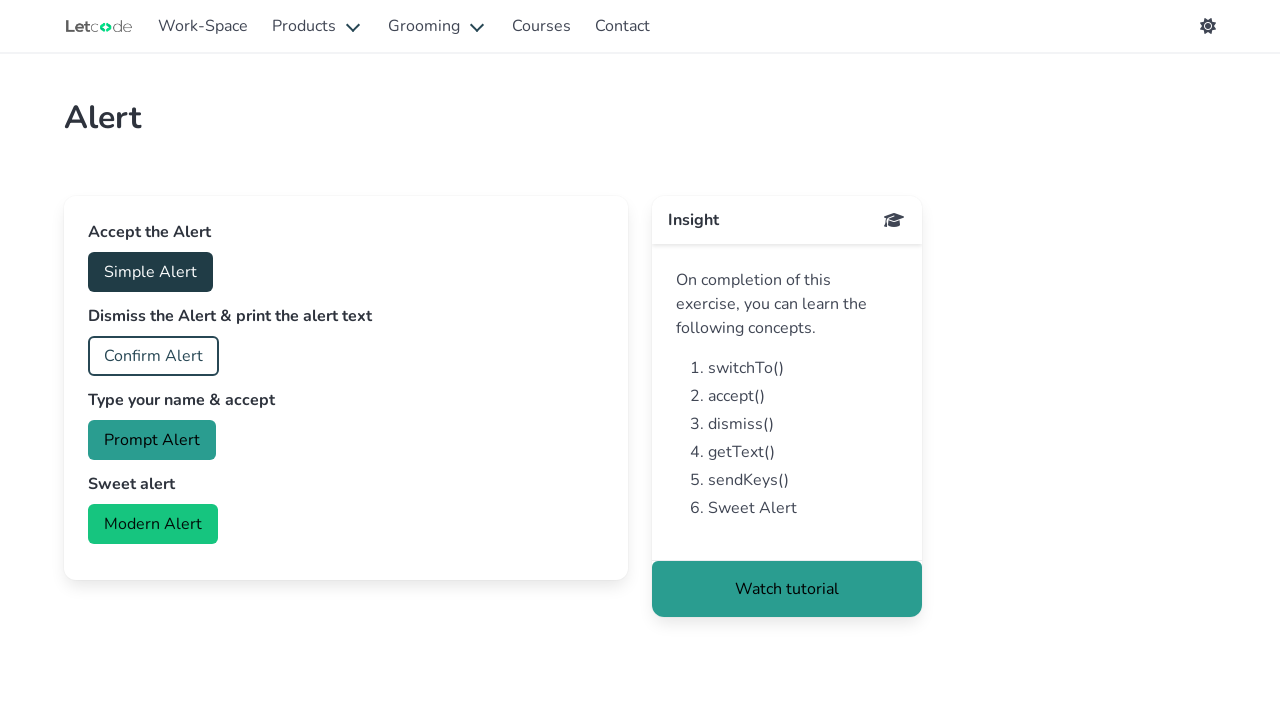

Set up dialog handler to dismiss confirm dialogs
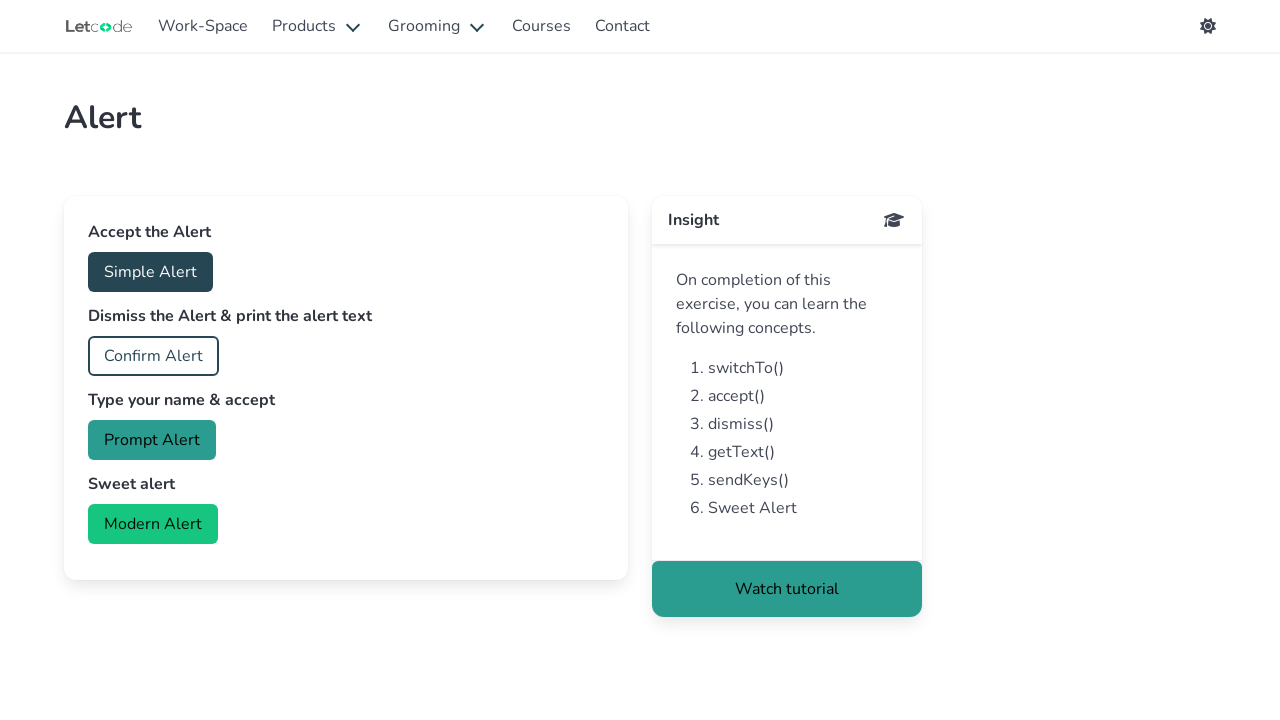

Waited 500ms for confirm dialog handling
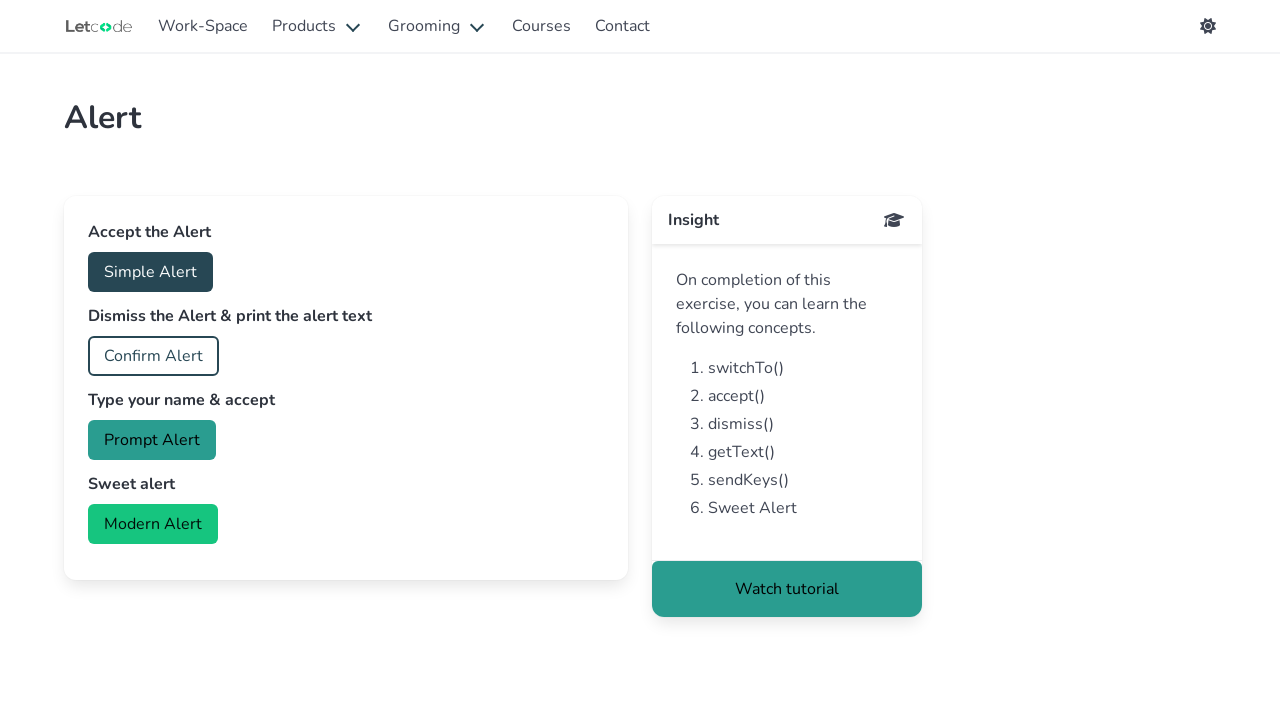

Clicked button to trigger prompt dialog at (152, 440) on #prompt
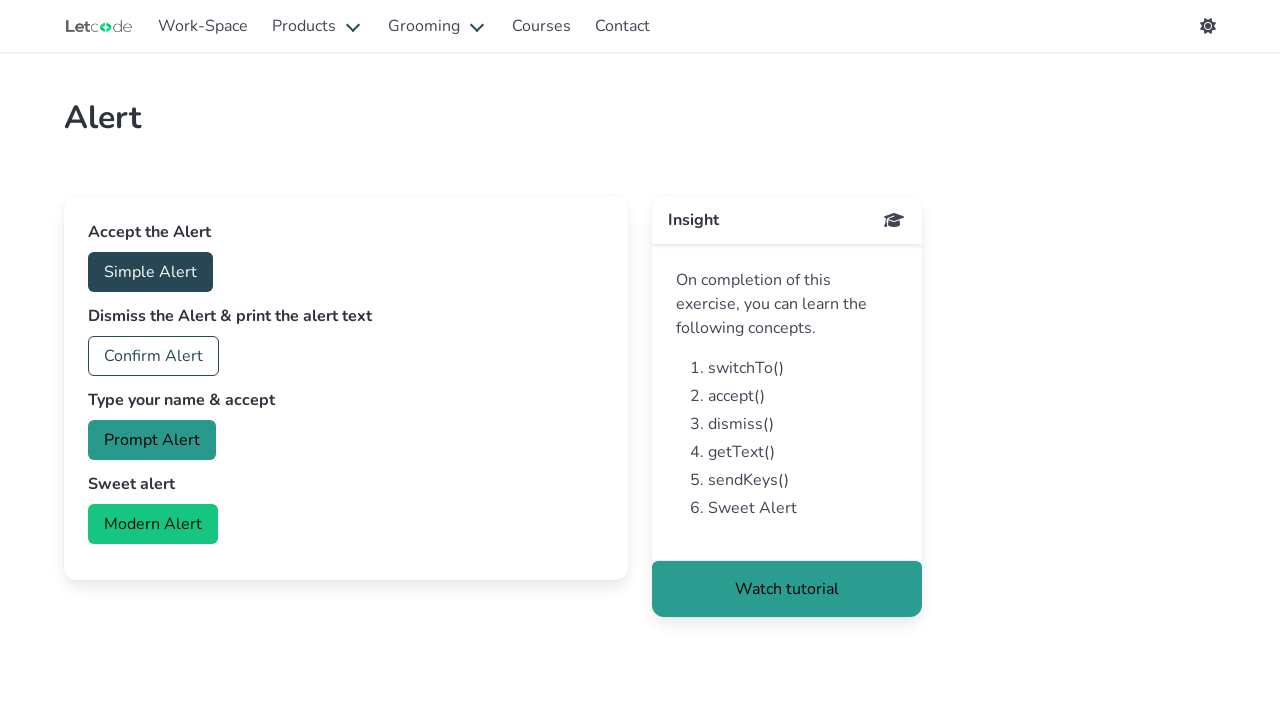

Set up dialog handler to accept prompts with 'Successful' text
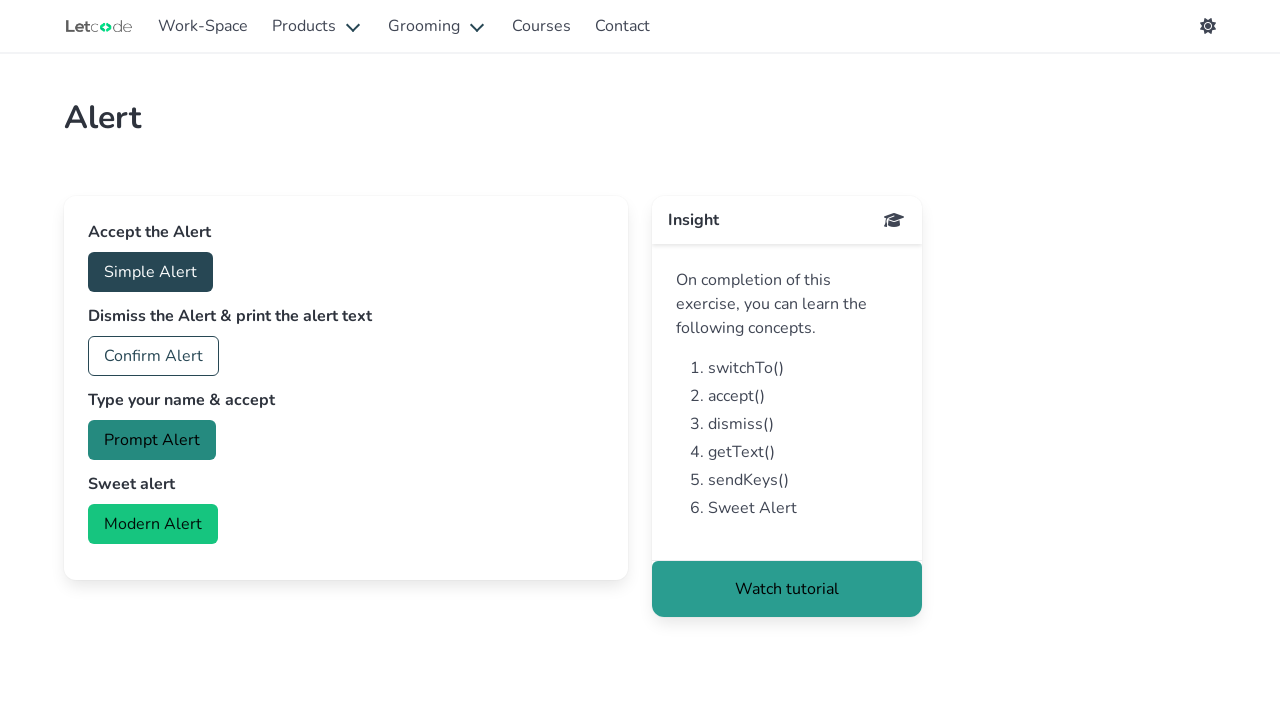

Waited 500ms for prompt dialog handling
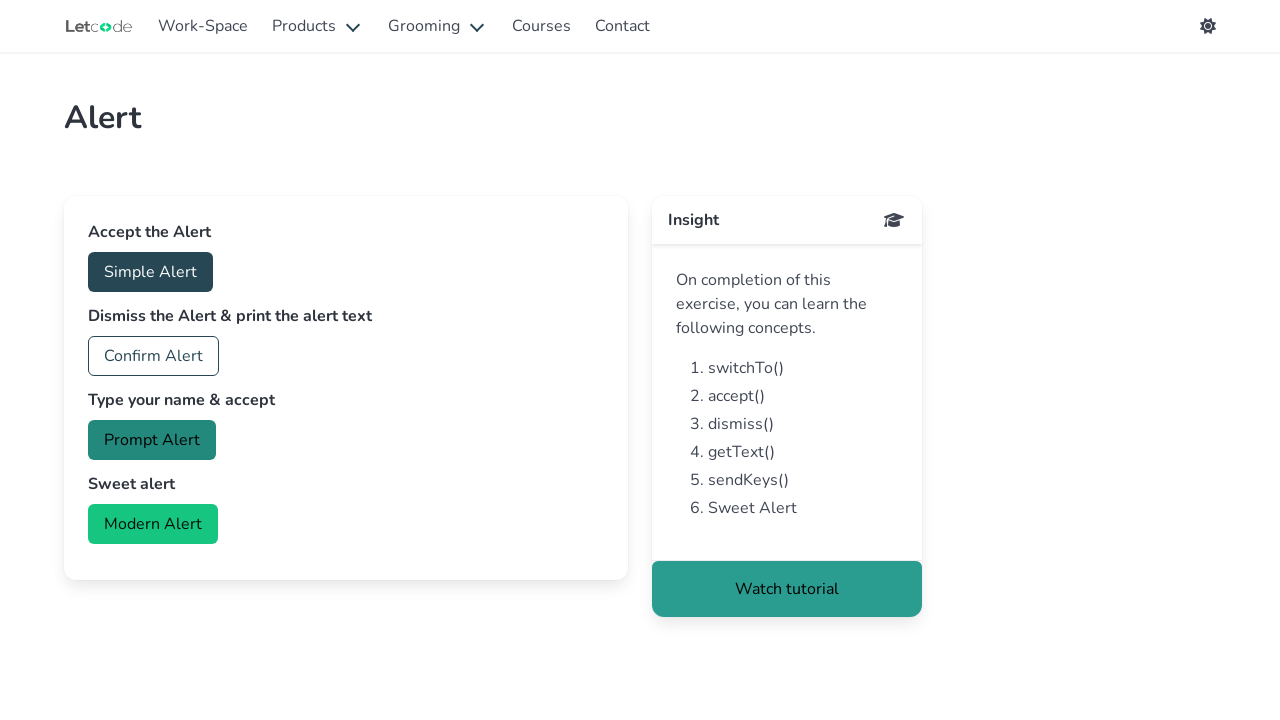

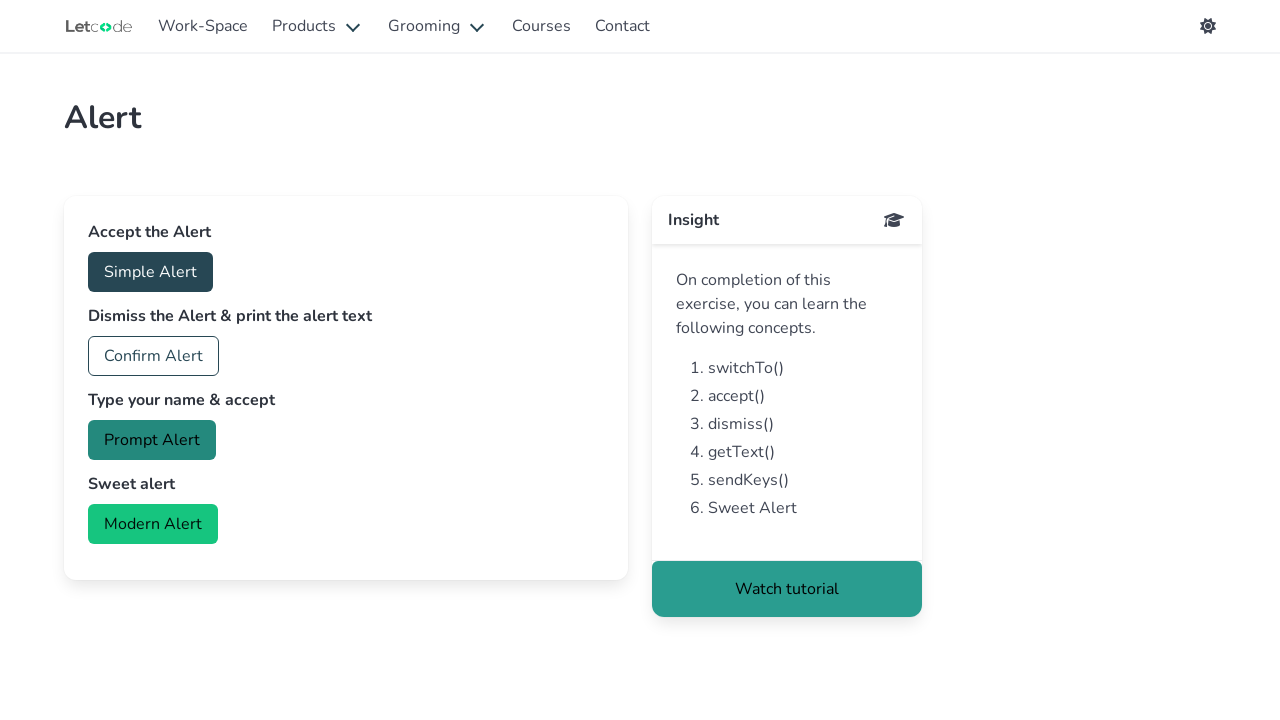